Tests adding Nokia Lumia 1520 to cart by navigating to Phones category, selecting the second phone, and clicking add to cart

Starting URL: https://www.demoblaze.com/

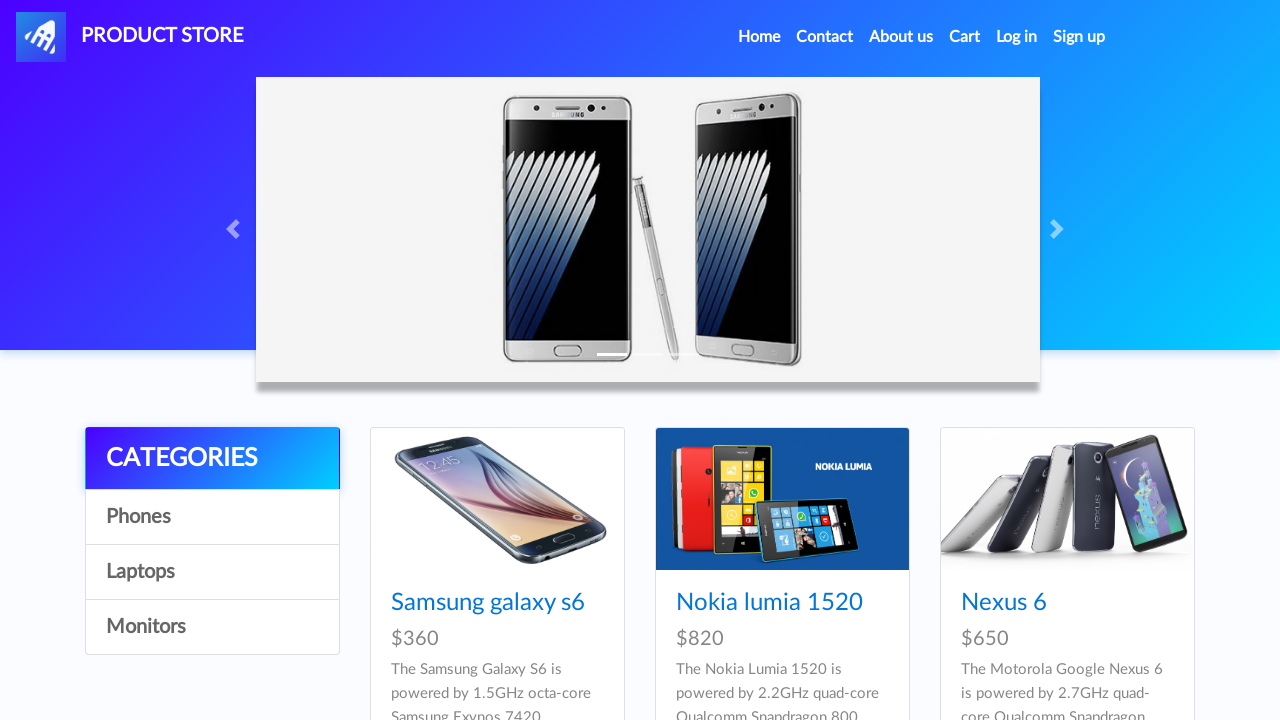

Clicked on Phones category at (212, 517) on #itemc
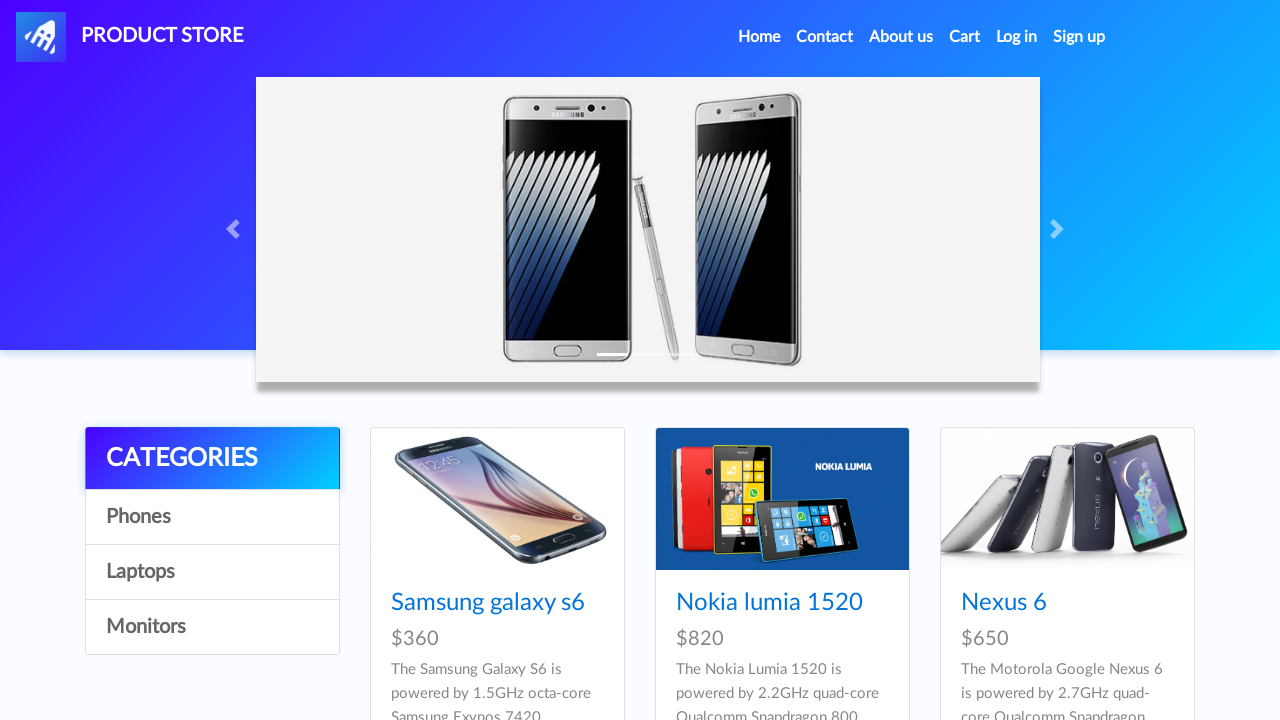

Waited for products to load in Phones category
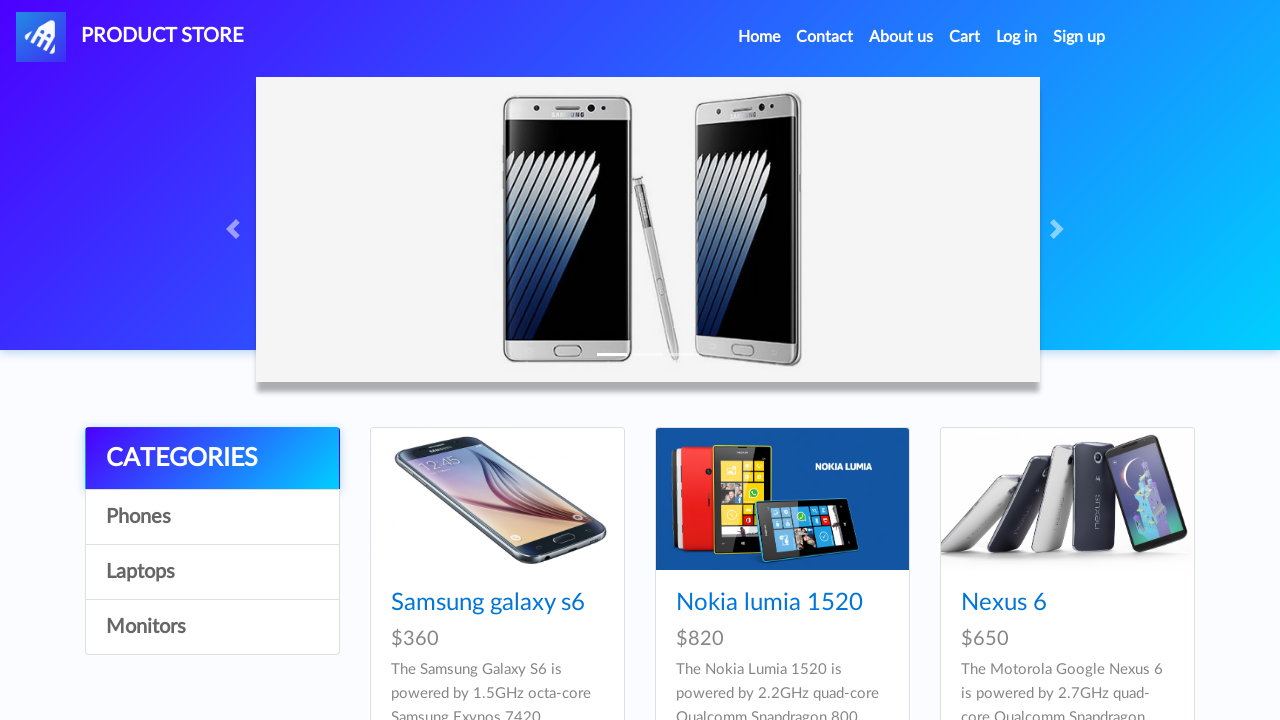

Clicked on the second phone (Nokia Lumia 1520) at (769, 603) on #tbodyid > div:nth-child(2) > div > div > h4 > a
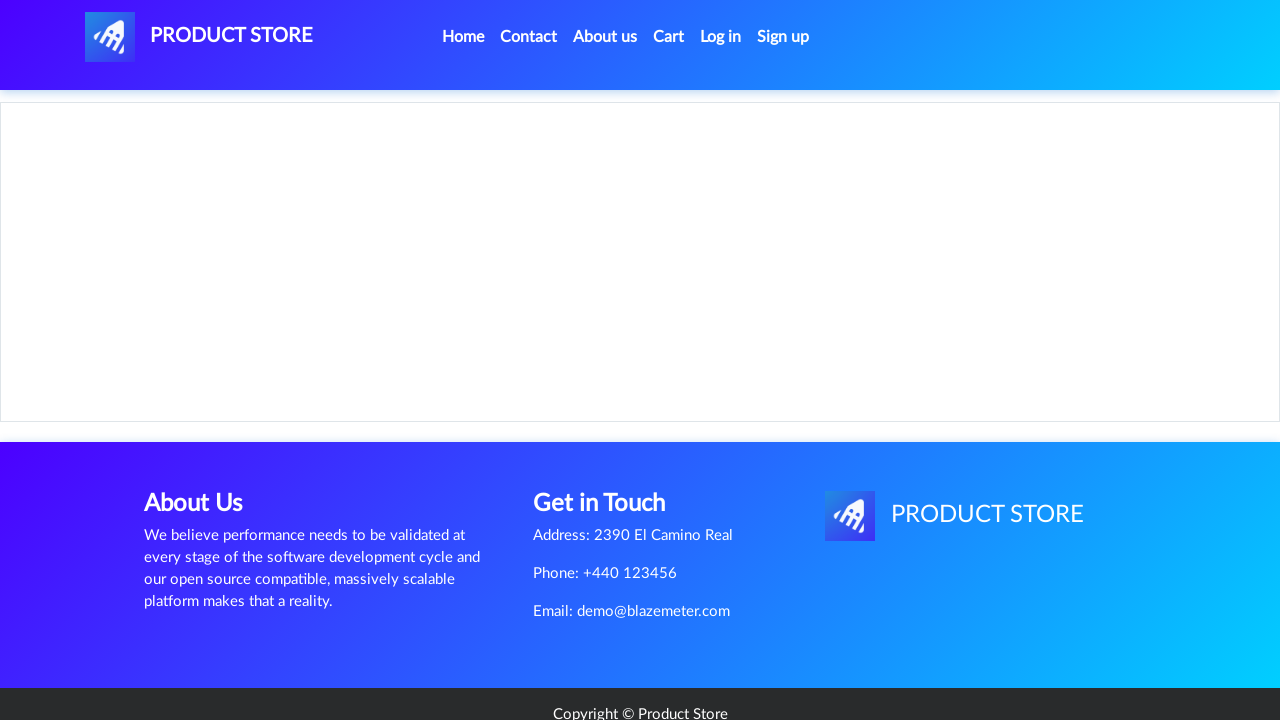

Waited for Add to cart button to load
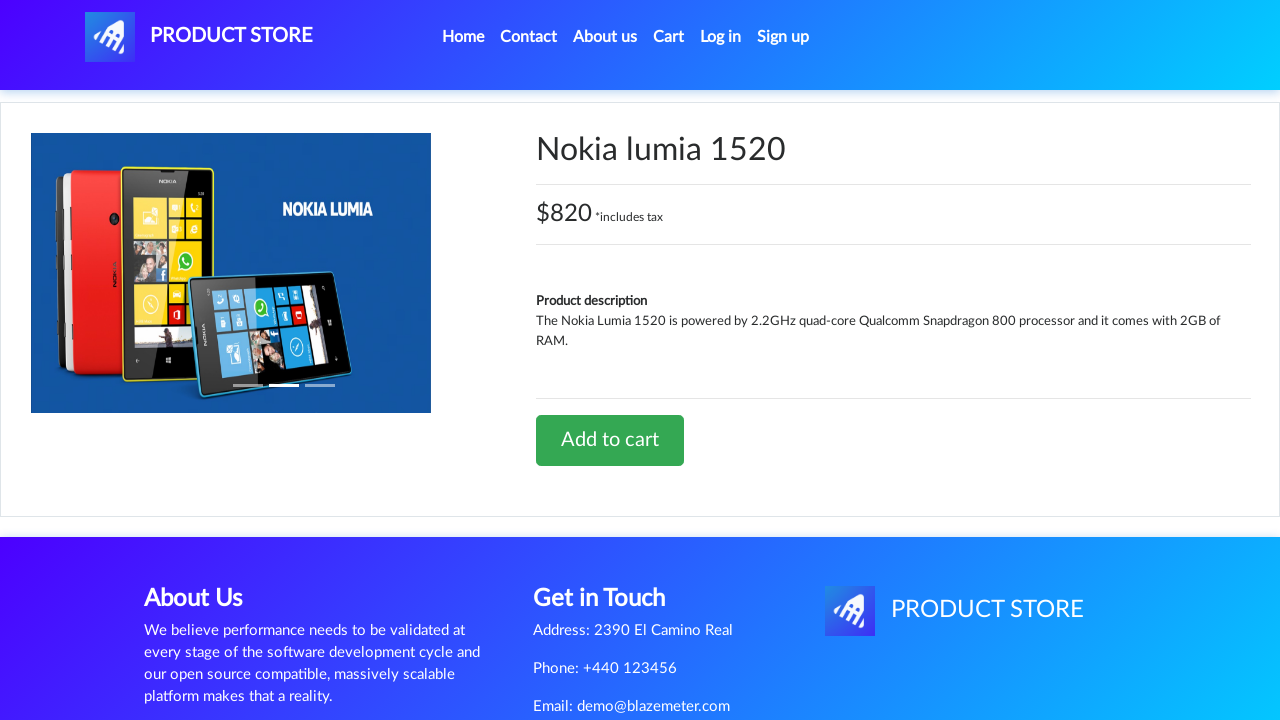

Clicked Add to cart button for Nokia Lumia 1520 at (610, 440) on #tbodyid > div.row > div > a
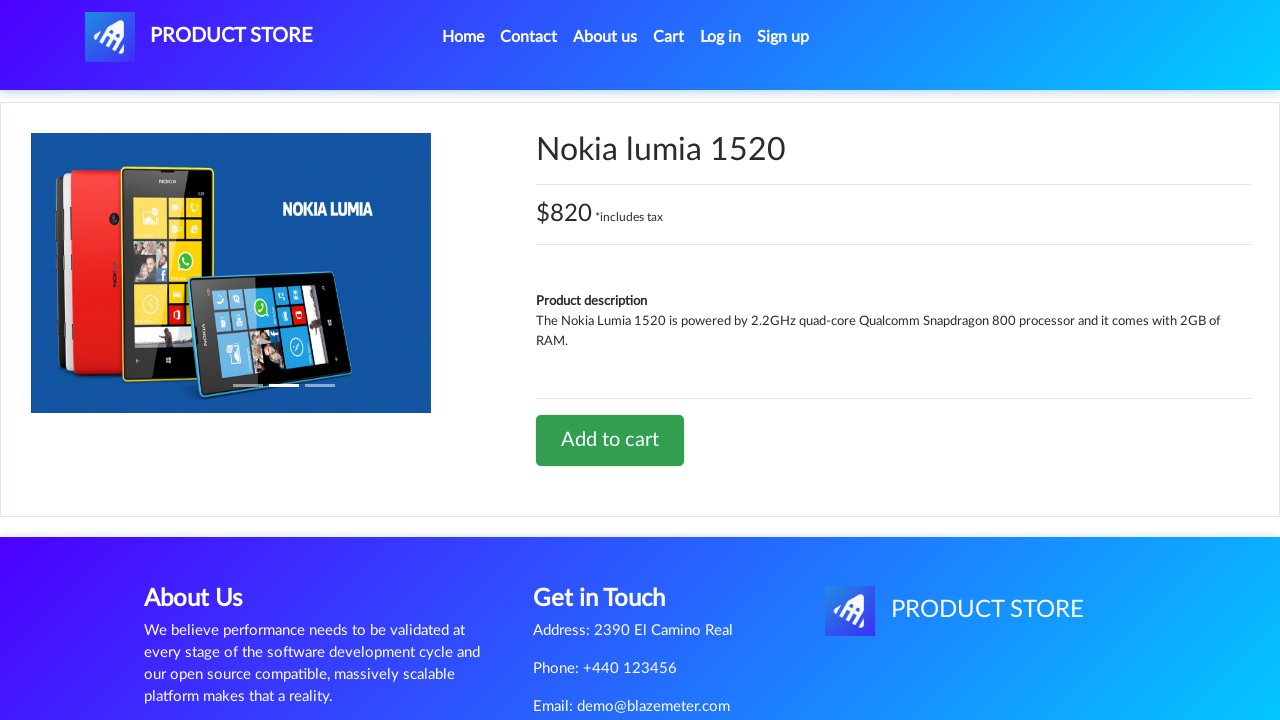

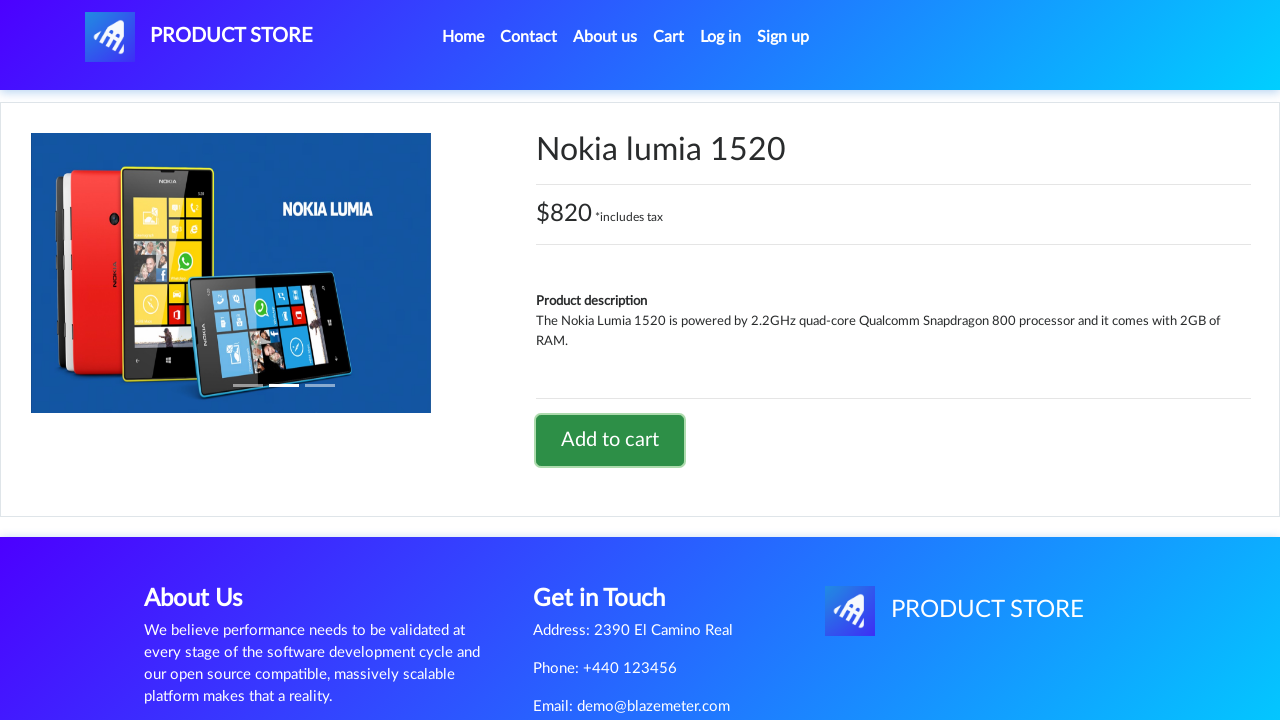